Tests mortgage calculator functionality by filling in home value, down payment, start month/year and calculating the monthly payment

Starting URL: https://www.mortgagecalculator.org

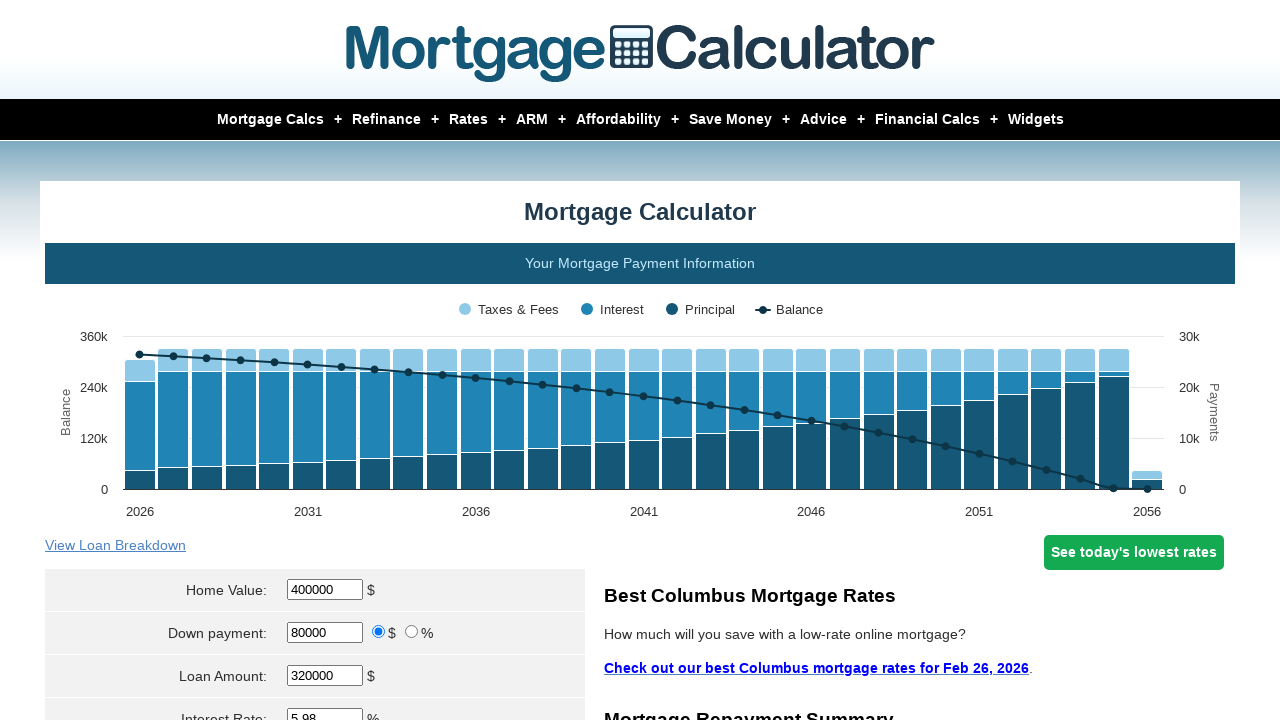

Cleared home value input field on #homeval
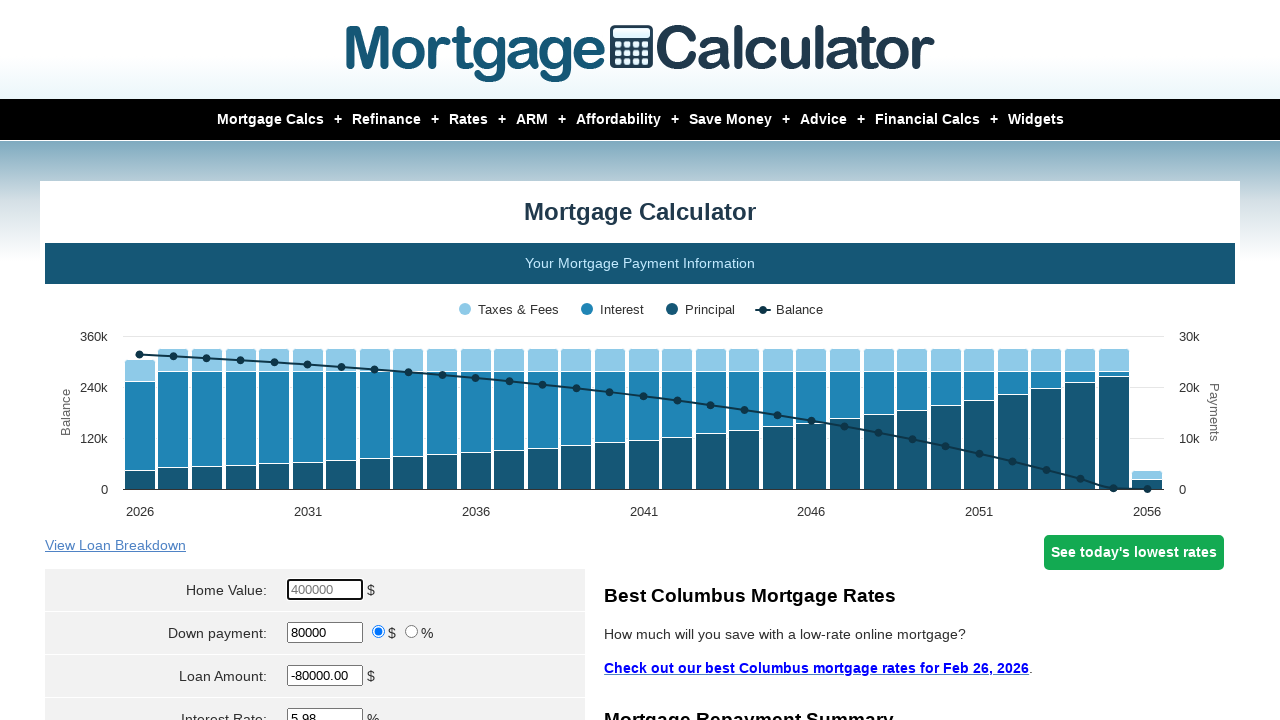

Filled home value with $350,000 on #homeval
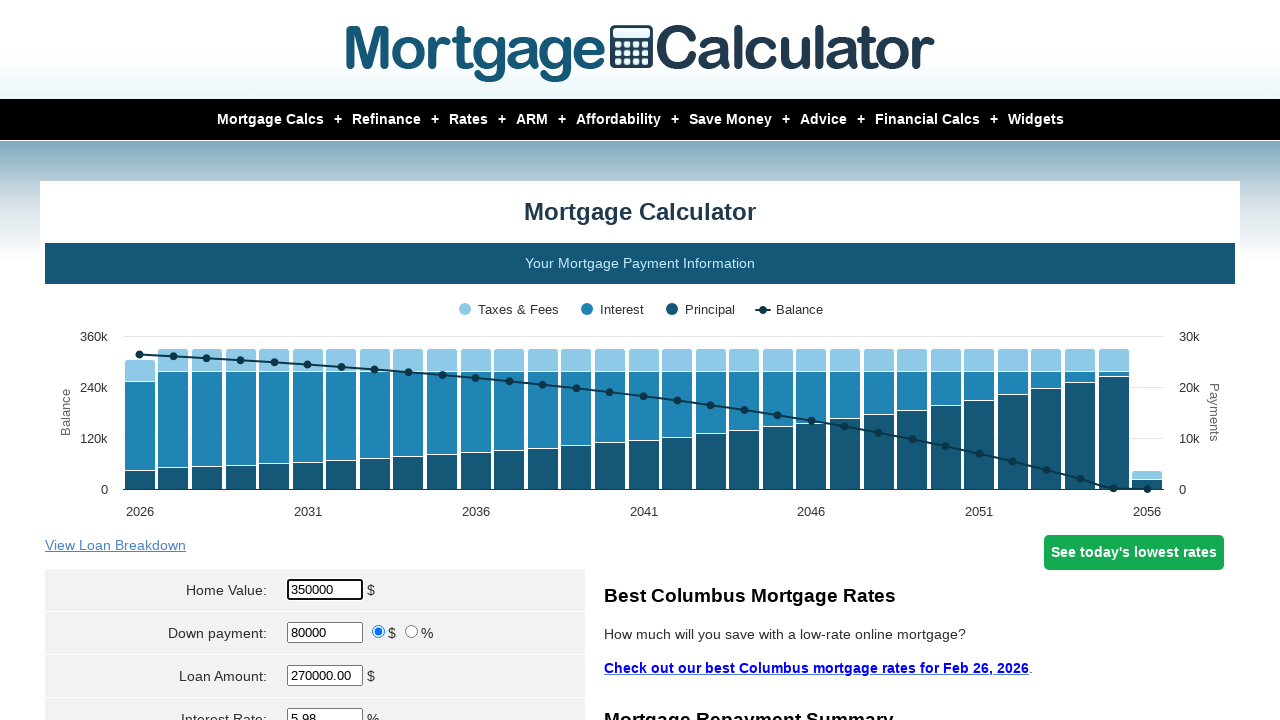

Cleared down payment input field on #downpayment
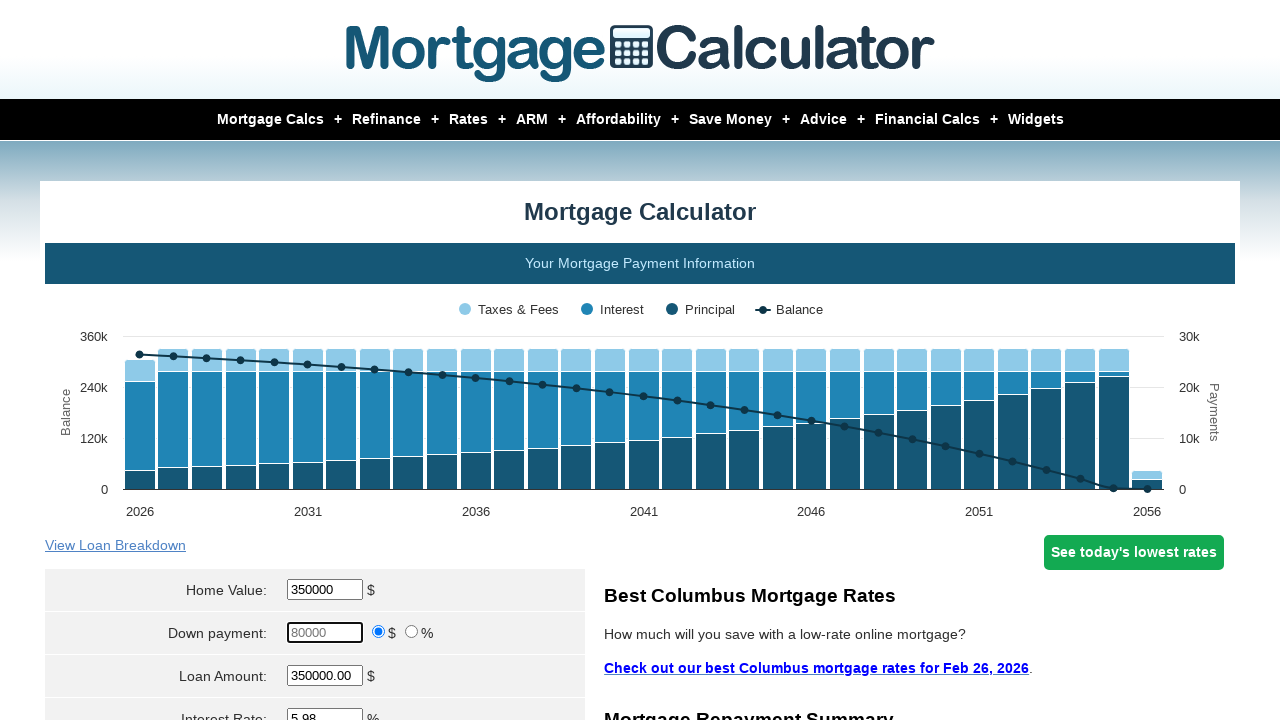

Filled down payment with $12,000 on #downpayment
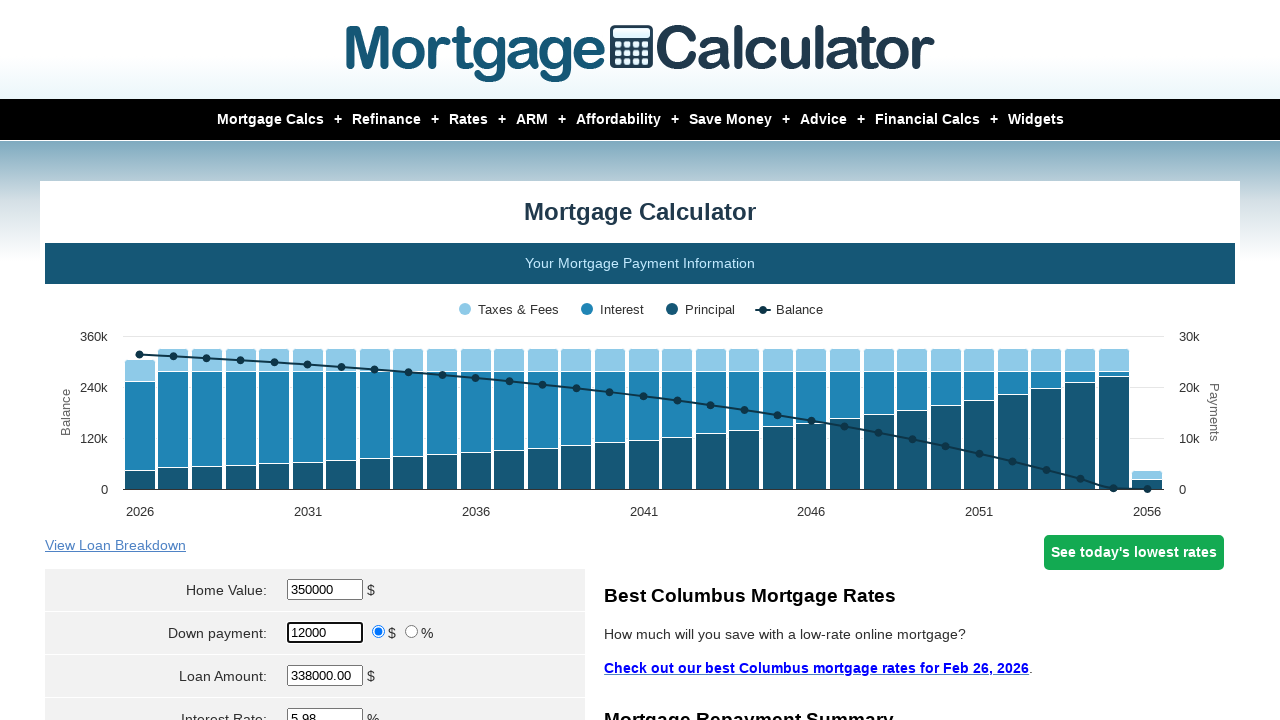

Selected November as start month on select[name='param[start_month]']
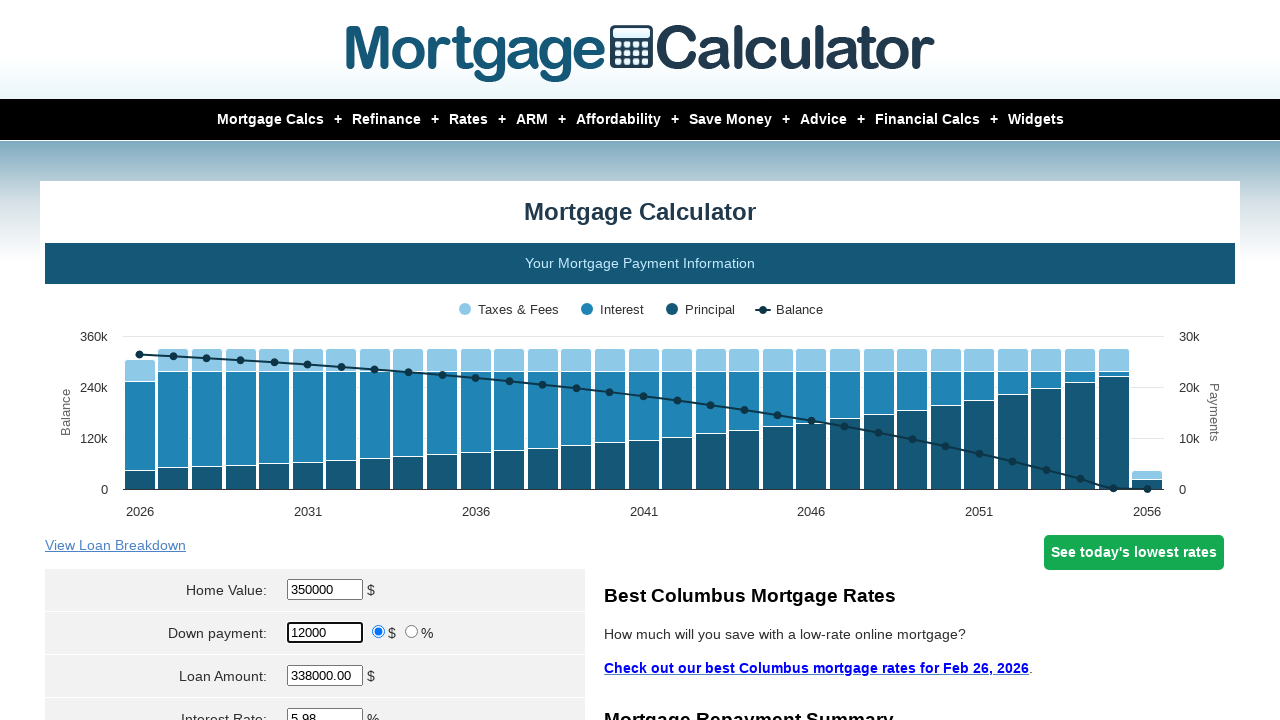

Cleared start year input field on #start_year
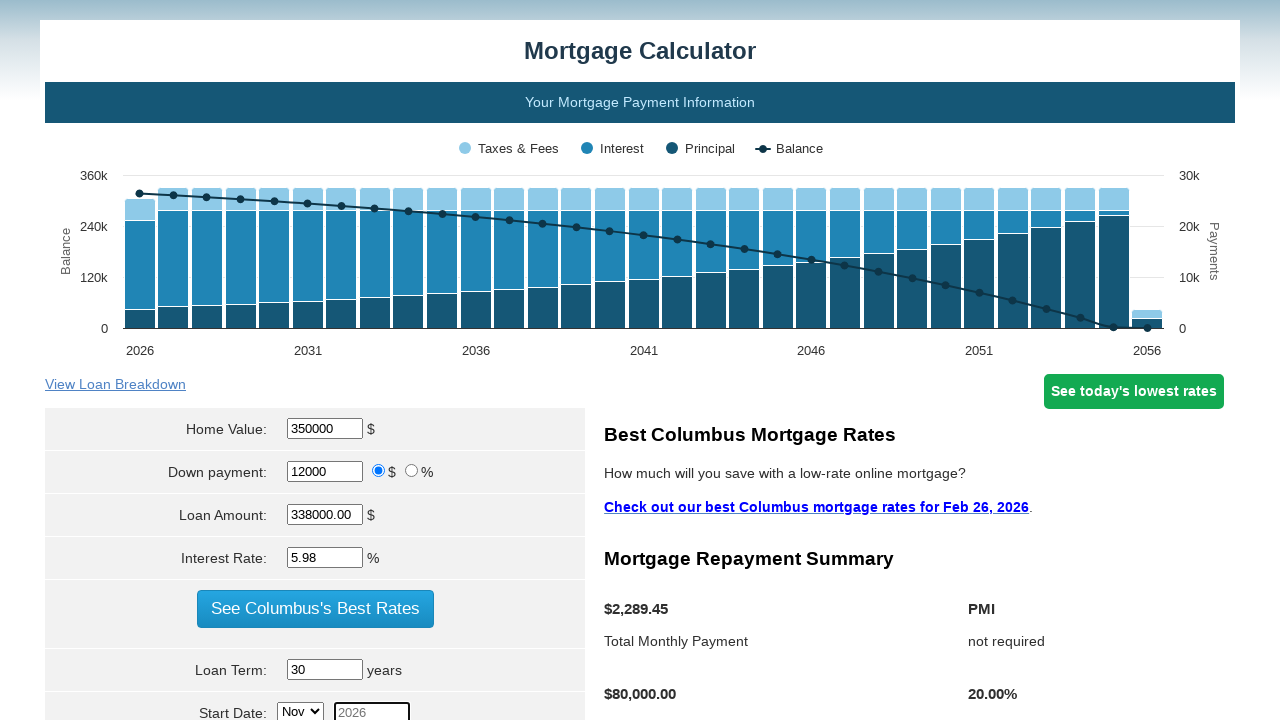

Filled start year with 2026 on #start_year
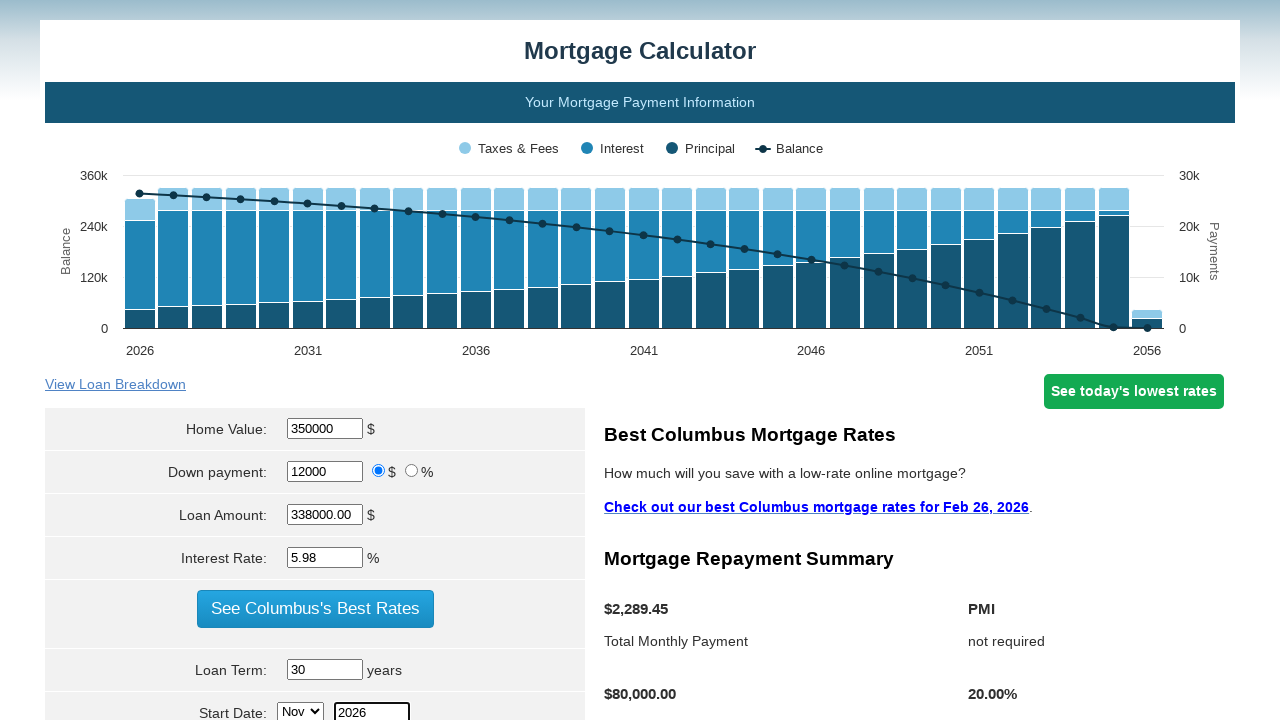

Clicked Calculate button to compute monthly payment at (315, 360) on input[value='Calculate']
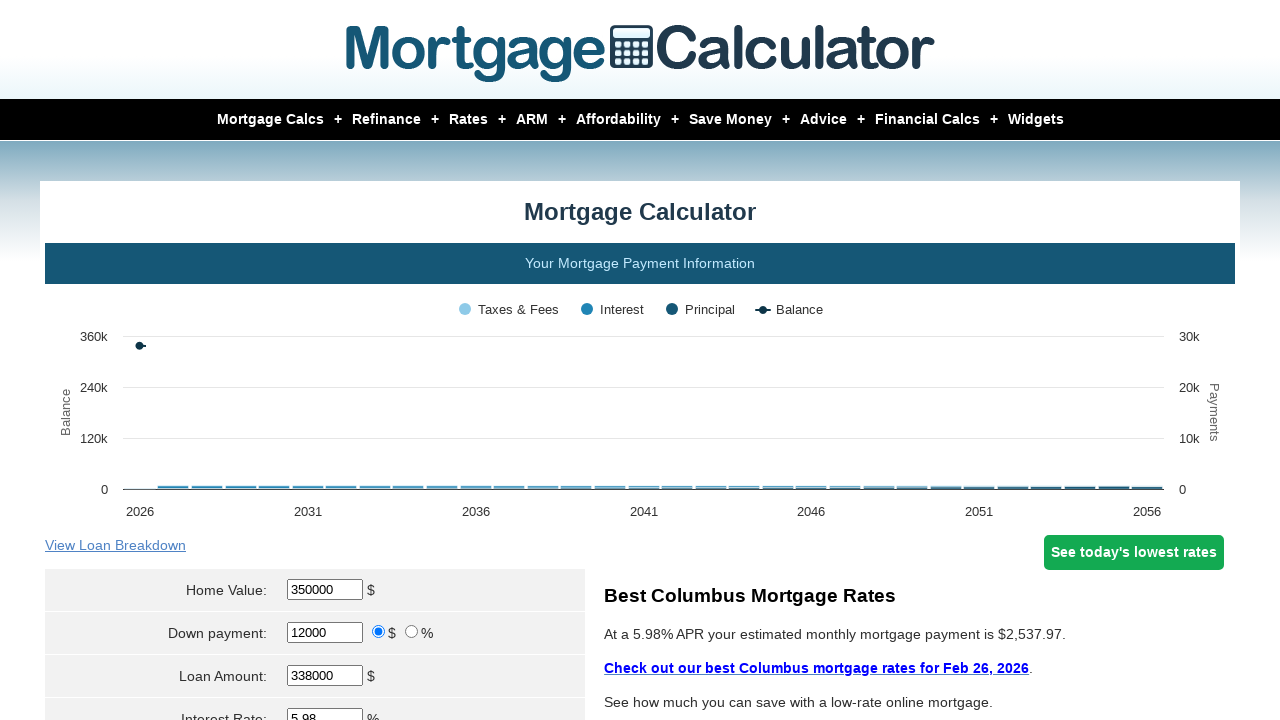

Waited for calculator results to load
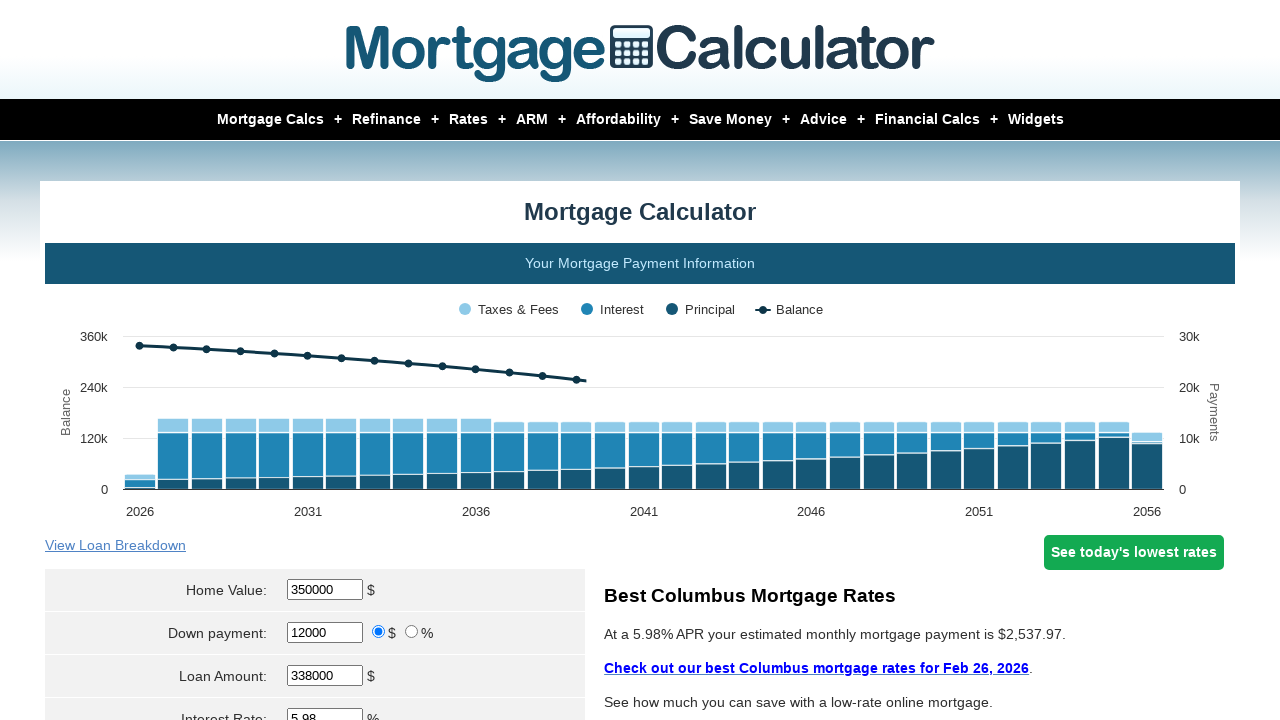

Retrieved monthly payment result: 
            $2,537.97
                        Payment with PMI
                    
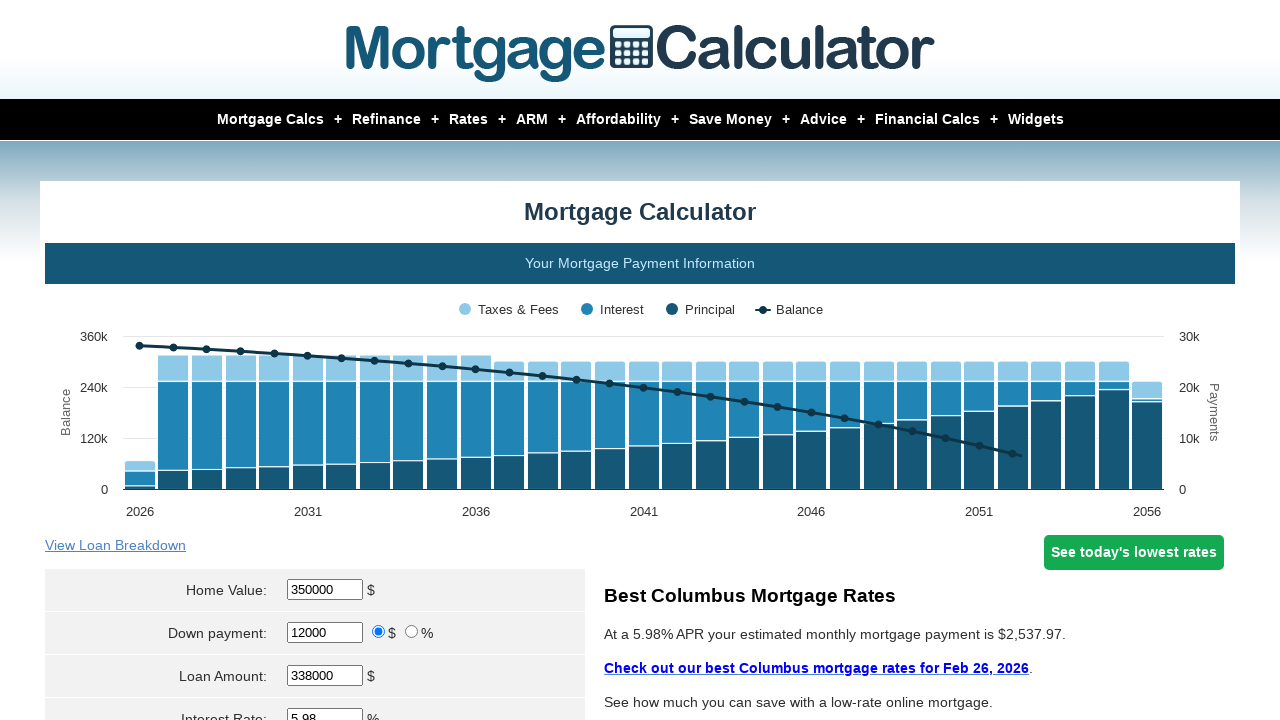

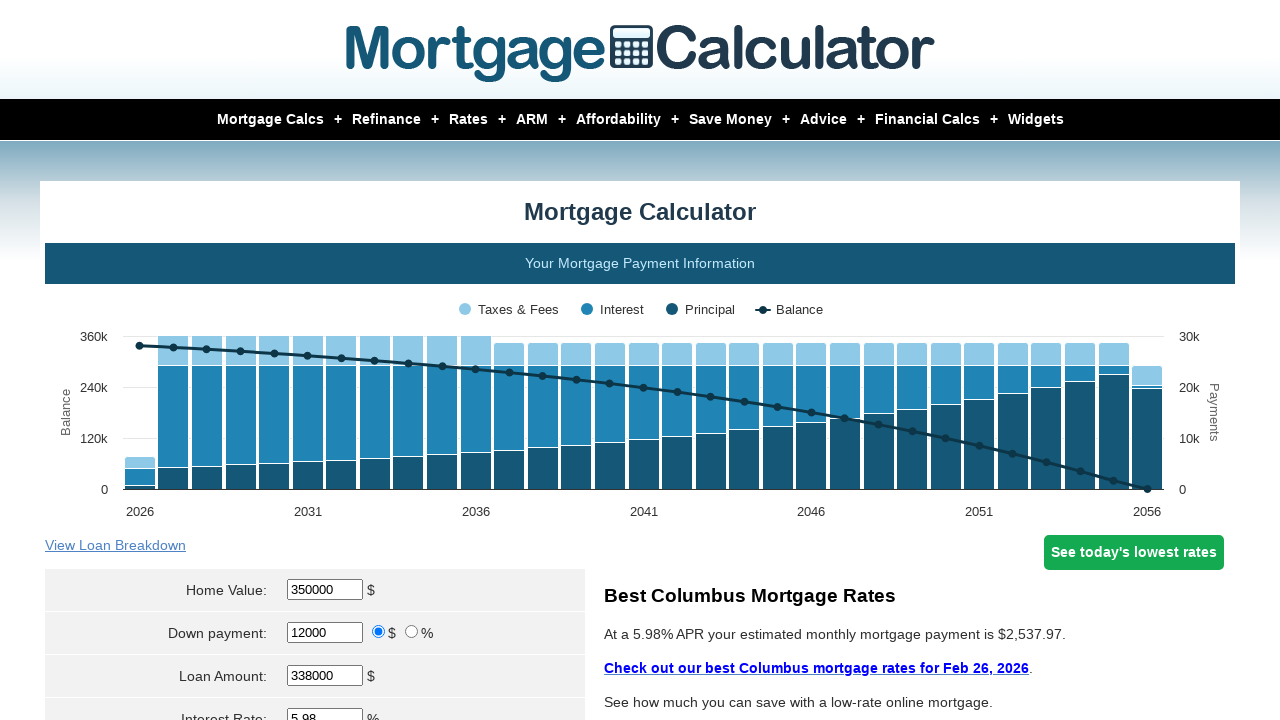